Tests multiple file upload functionality on W3Schools by uploading multiple files to a file input element within an iframe

Starting URL: https://www.w3schools.com/jsref/tryit.asp?filename=tryjsref_fileupload_multiple

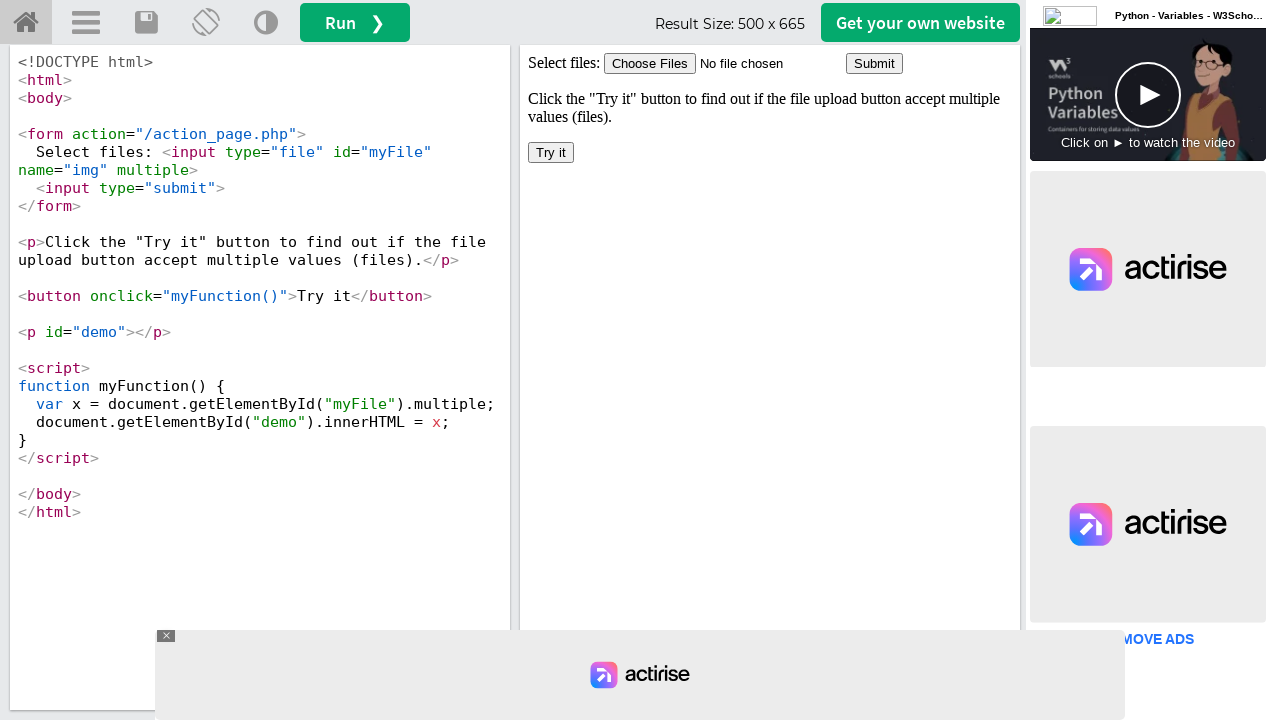

Created temporary test files for upload
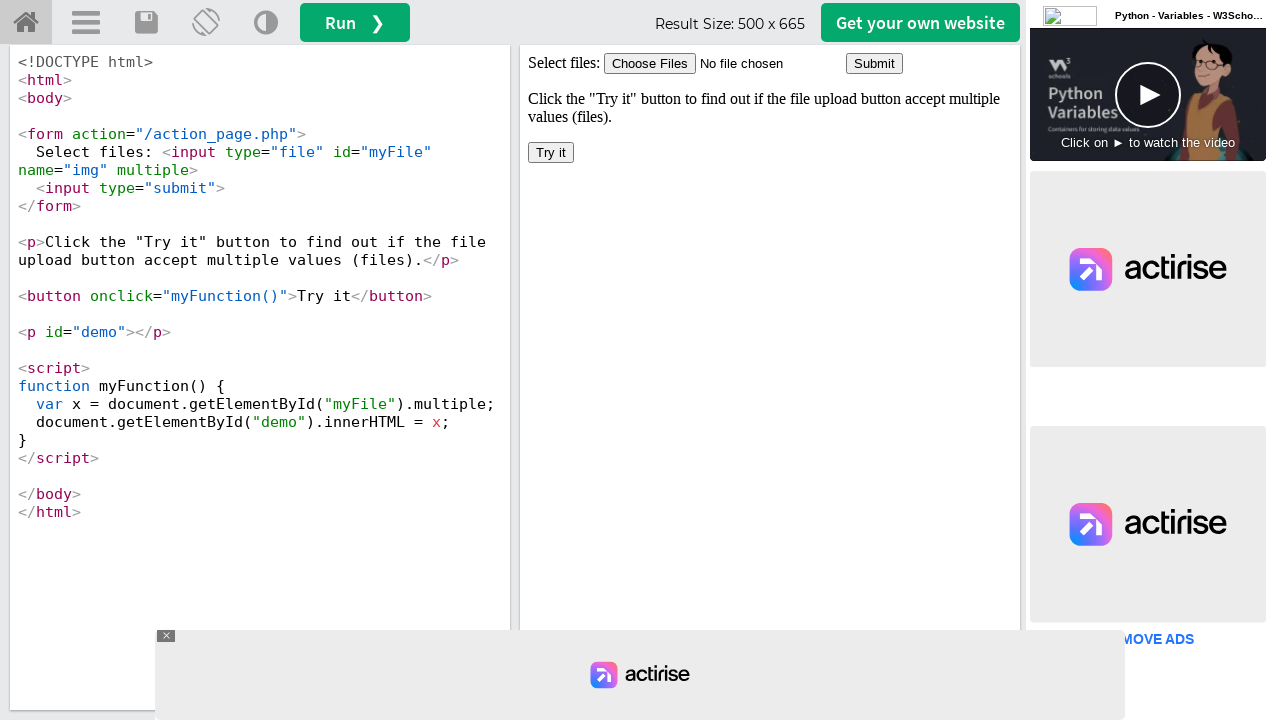

Waited for iframe #iframeResult to load
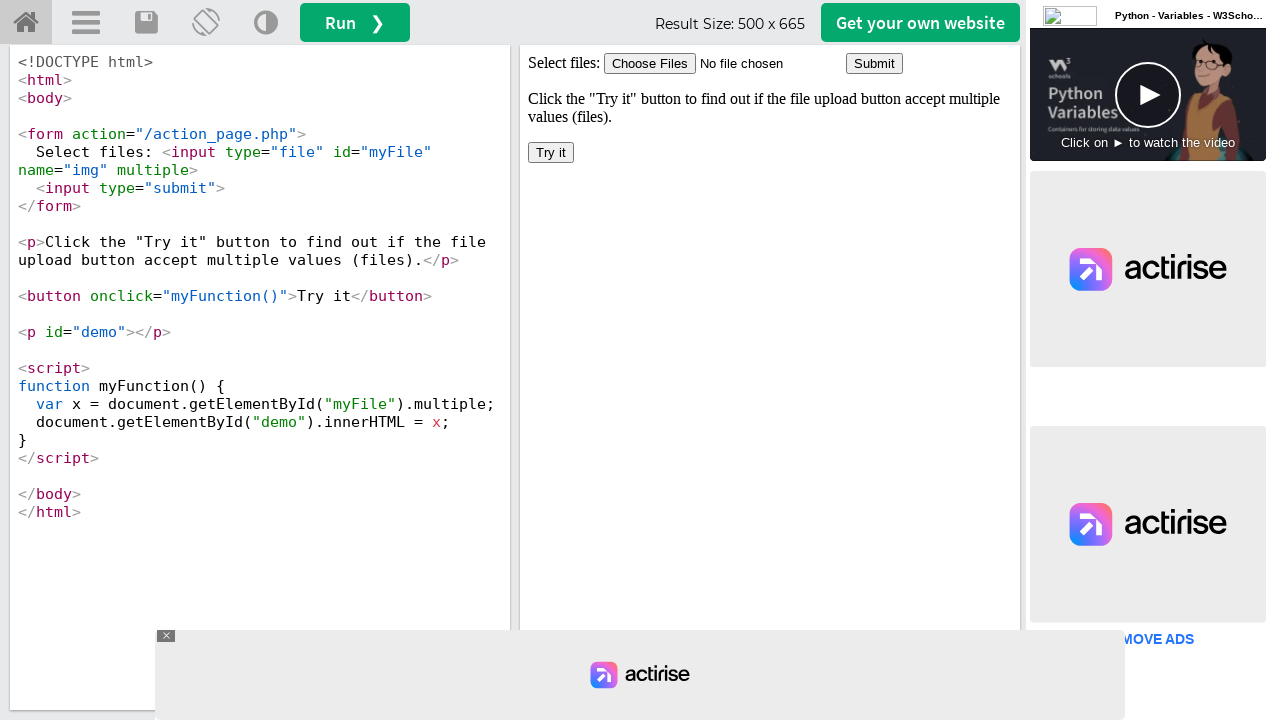

Uploaded multiple files (test_file_1.txt and test_file_2.txt) to file input in iframe
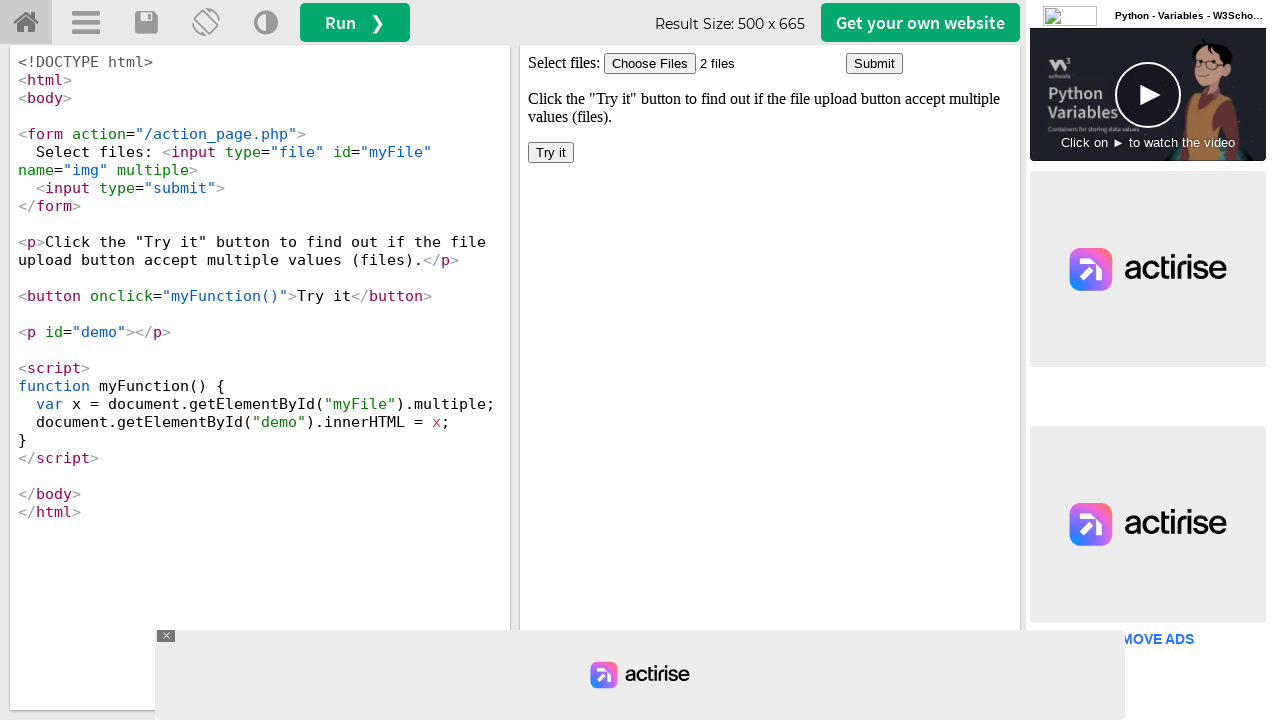

Cleaned up temporary test files
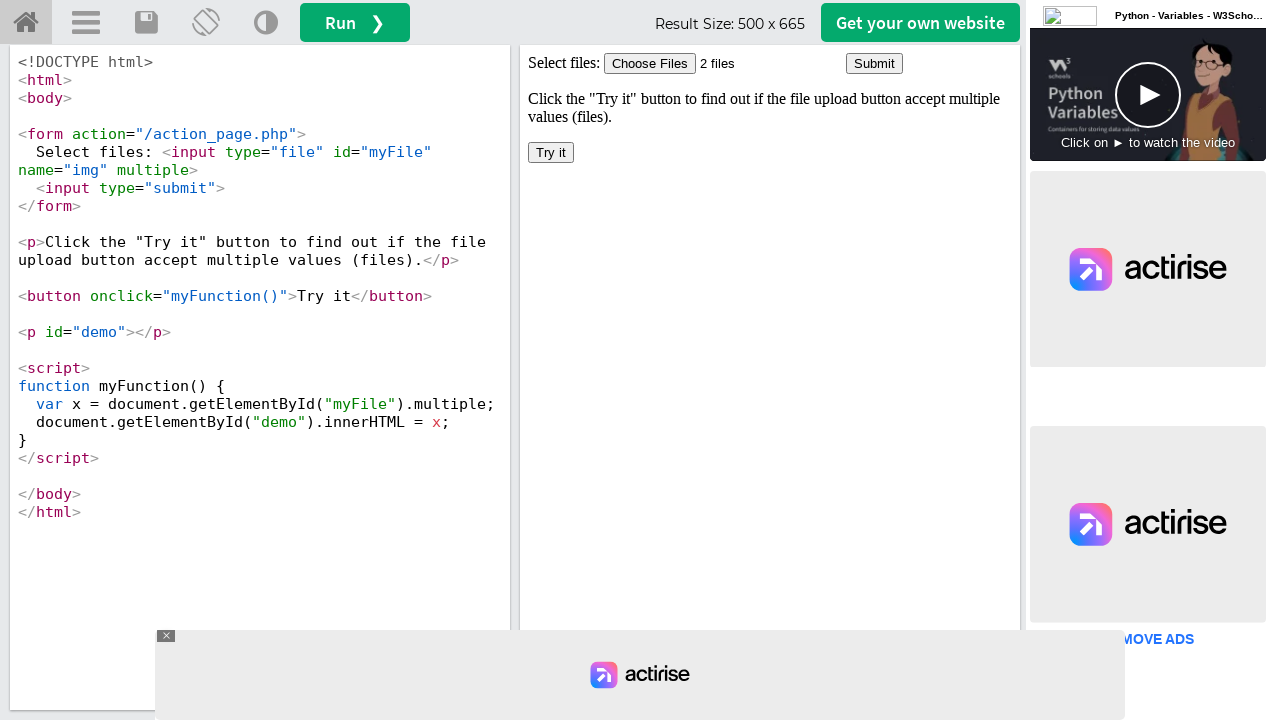

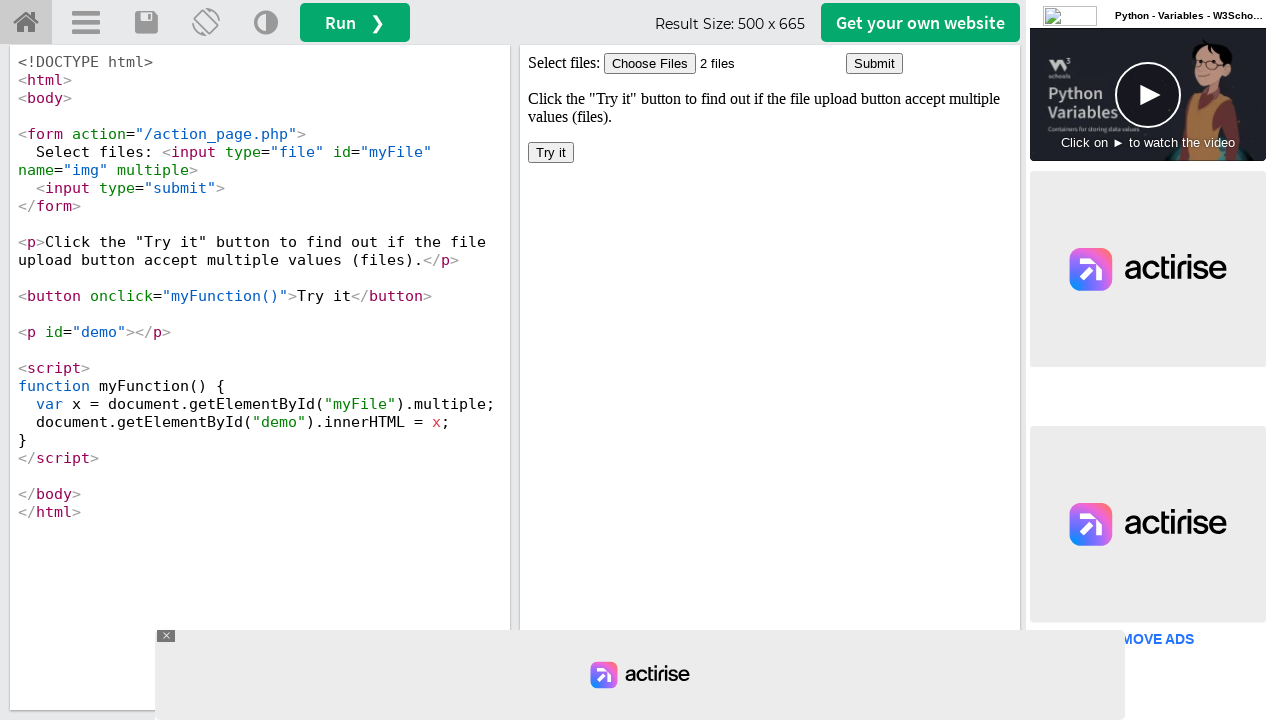